Tests registration form validation with invalid email format by entering malformed email addresses

Starting URL: https://alada.vn/tai-khoan/dang-ky.html

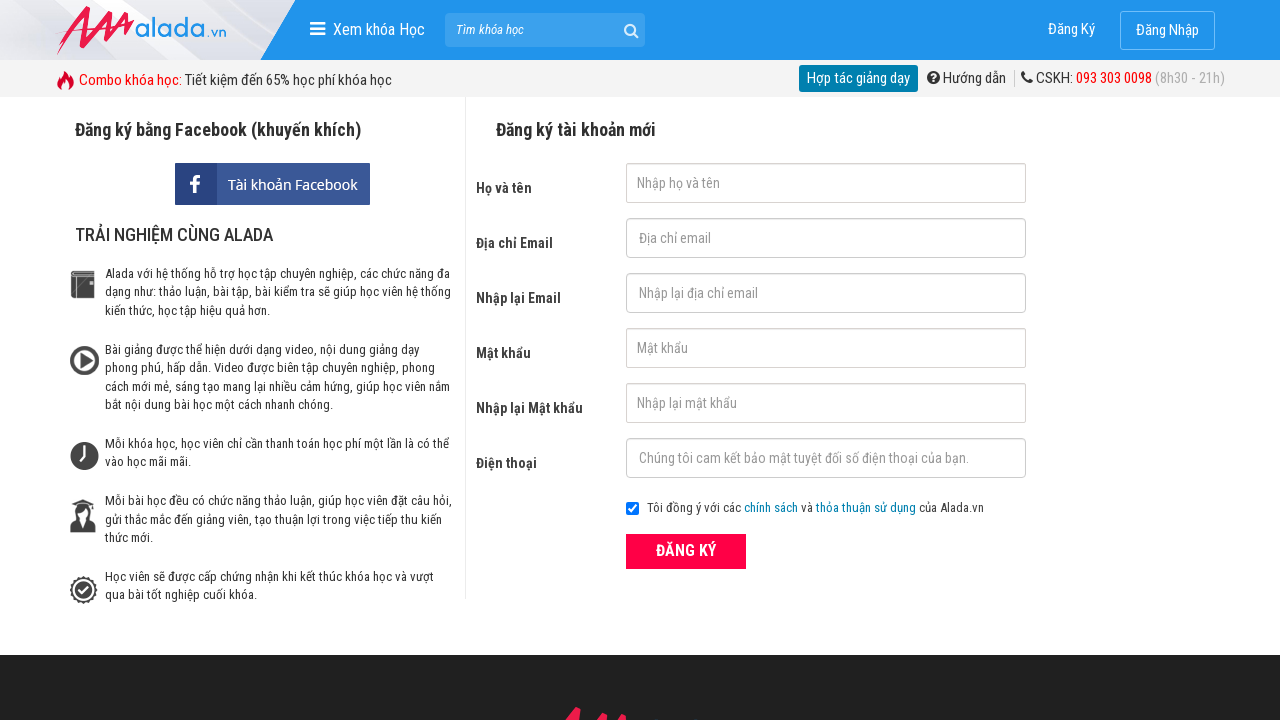

Filled first name field with 'Nguyen Van C' on #txtFirstname
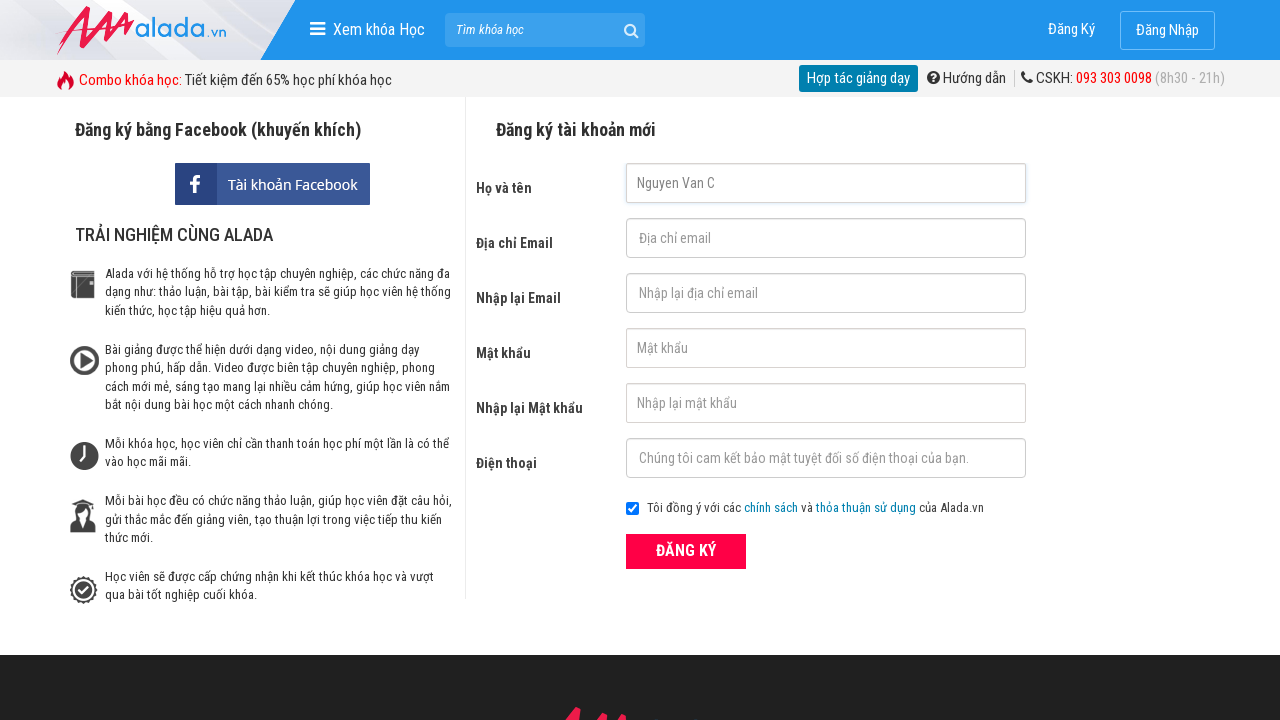

Filled email field with invalid format '123@123@123' on #txtEmail
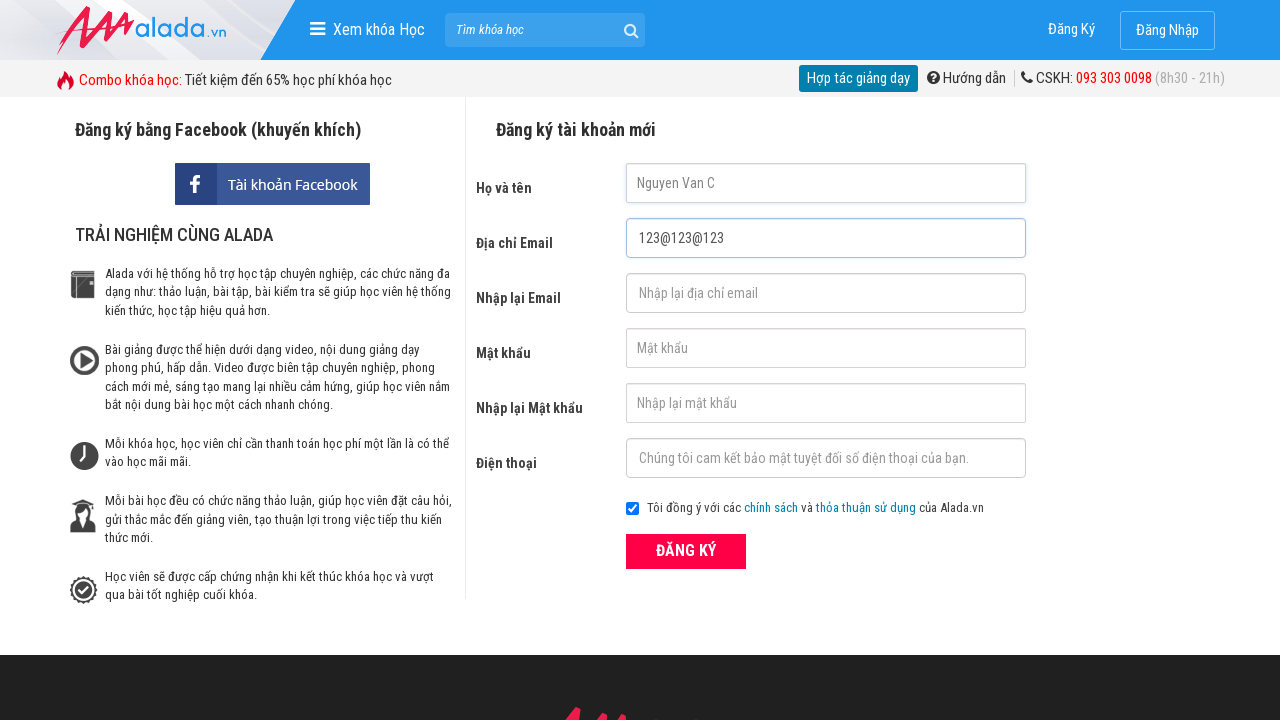

Filled confirm email field with invalid format '123@123@123' on #txtCEmail
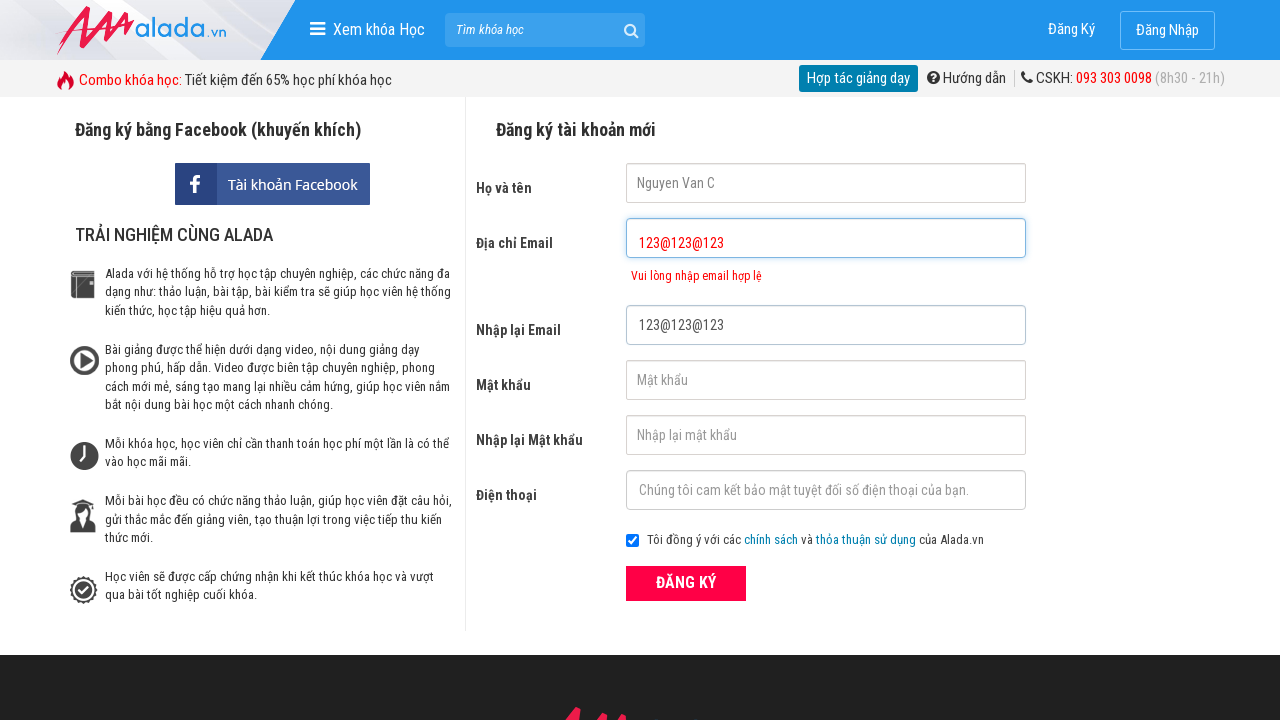

Filled password field with 'toilatoi123' on #txtPassword
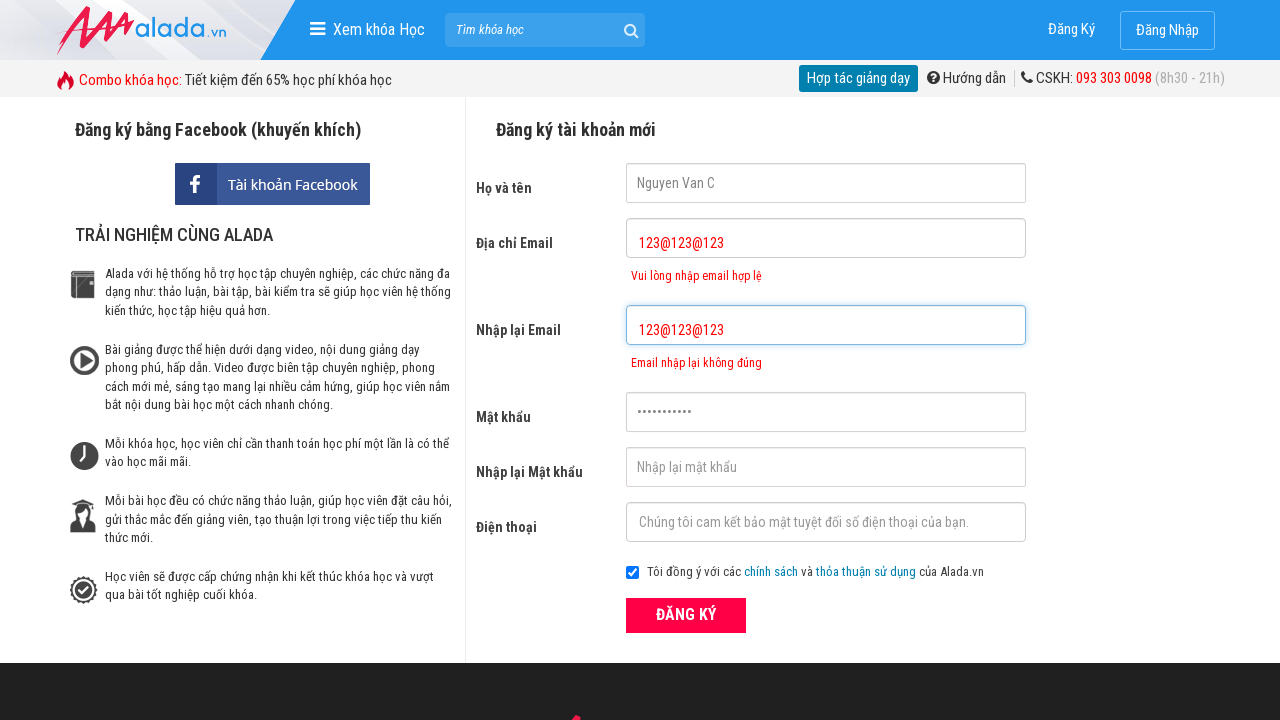

Filled confirm password field with 'toilatoi123' on #txtCPassword
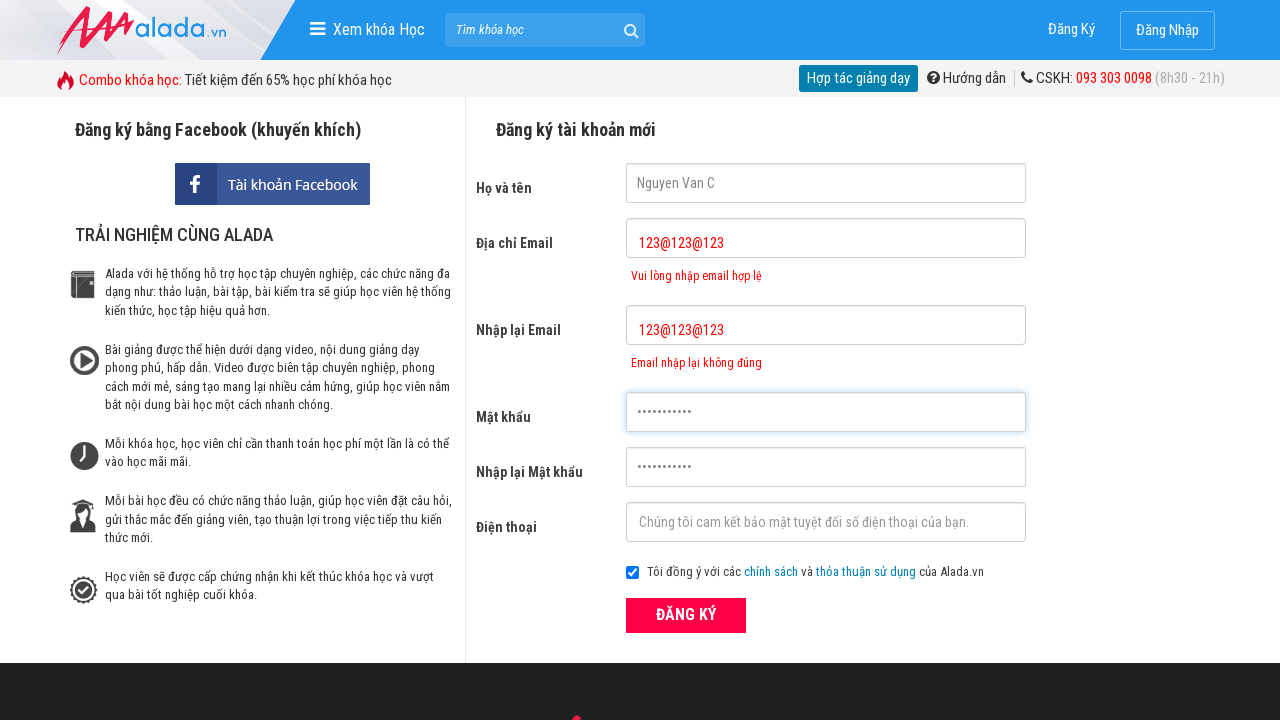

Filled phone field with '0905123456' on #txtPhone
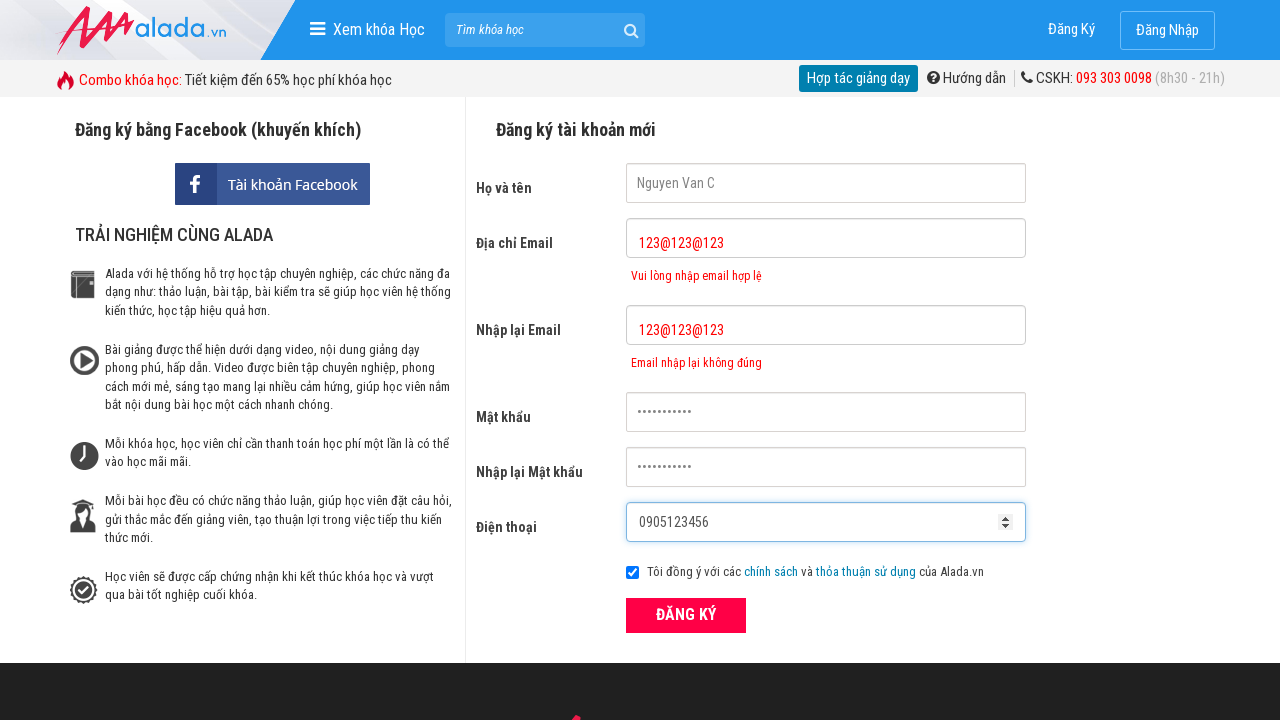

Clicked registration form submit button at (686, 615) on xpath=//form[@id='frmLogin']//button
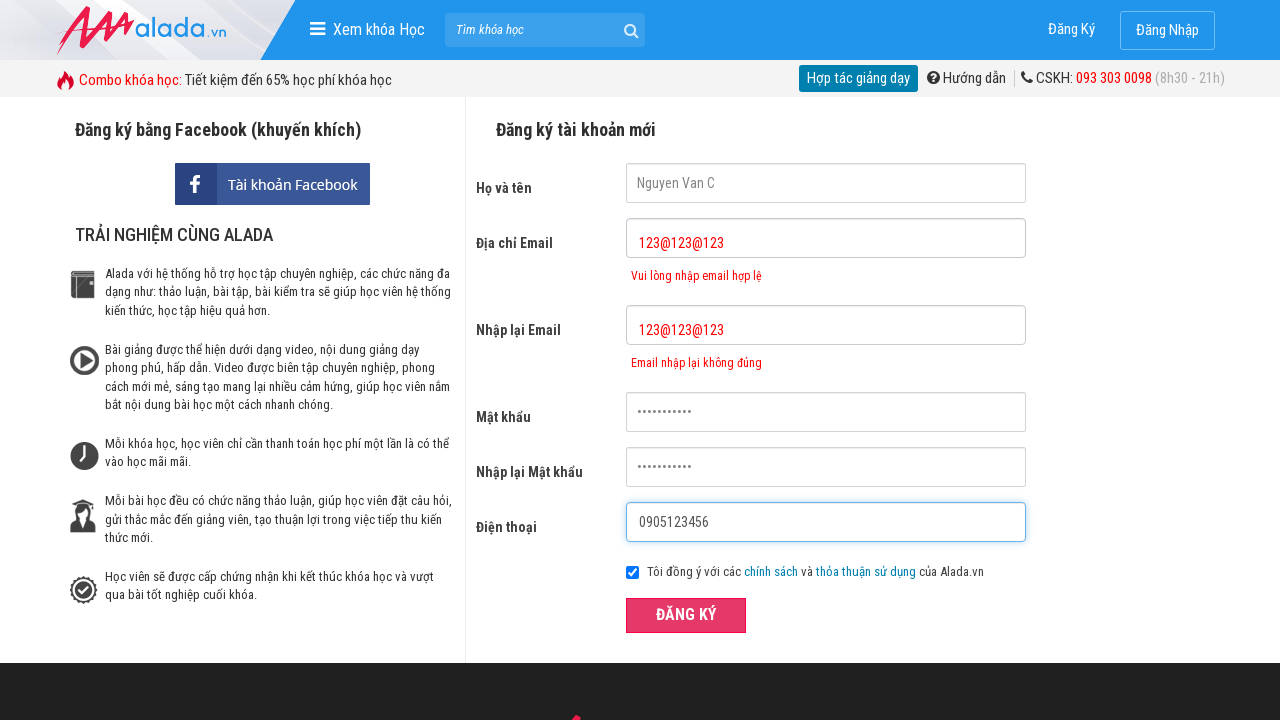

Email error message appeared validating invalid email format rejection
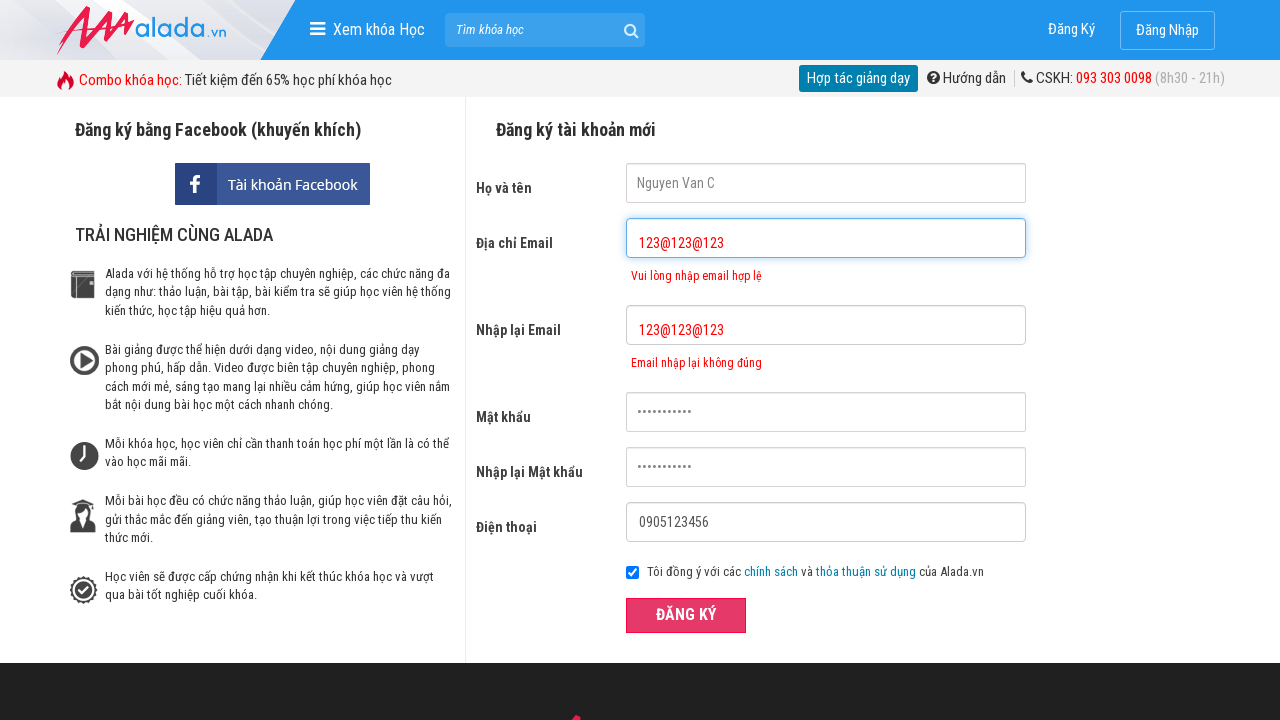

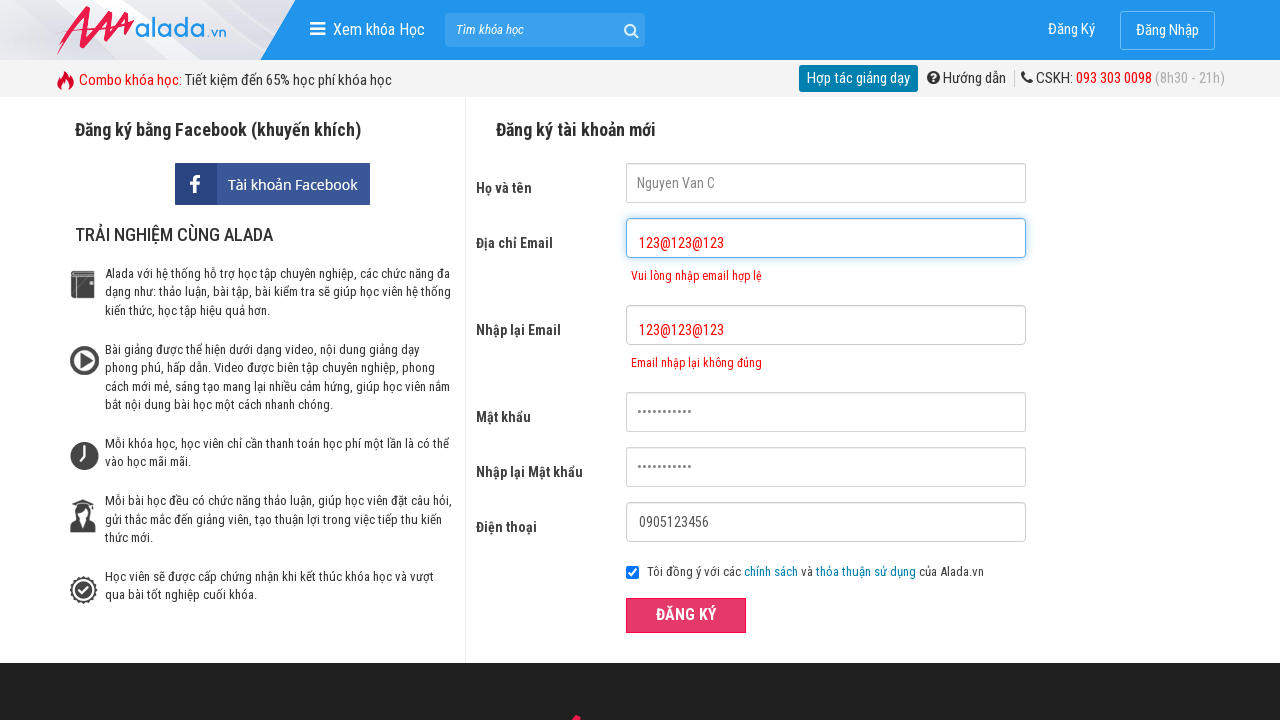